Tests iframe handling by navigating to a page with an iframe and switching into the iframe context using its index

Starting URL: https://the-internet.herokuapp.com/iframe

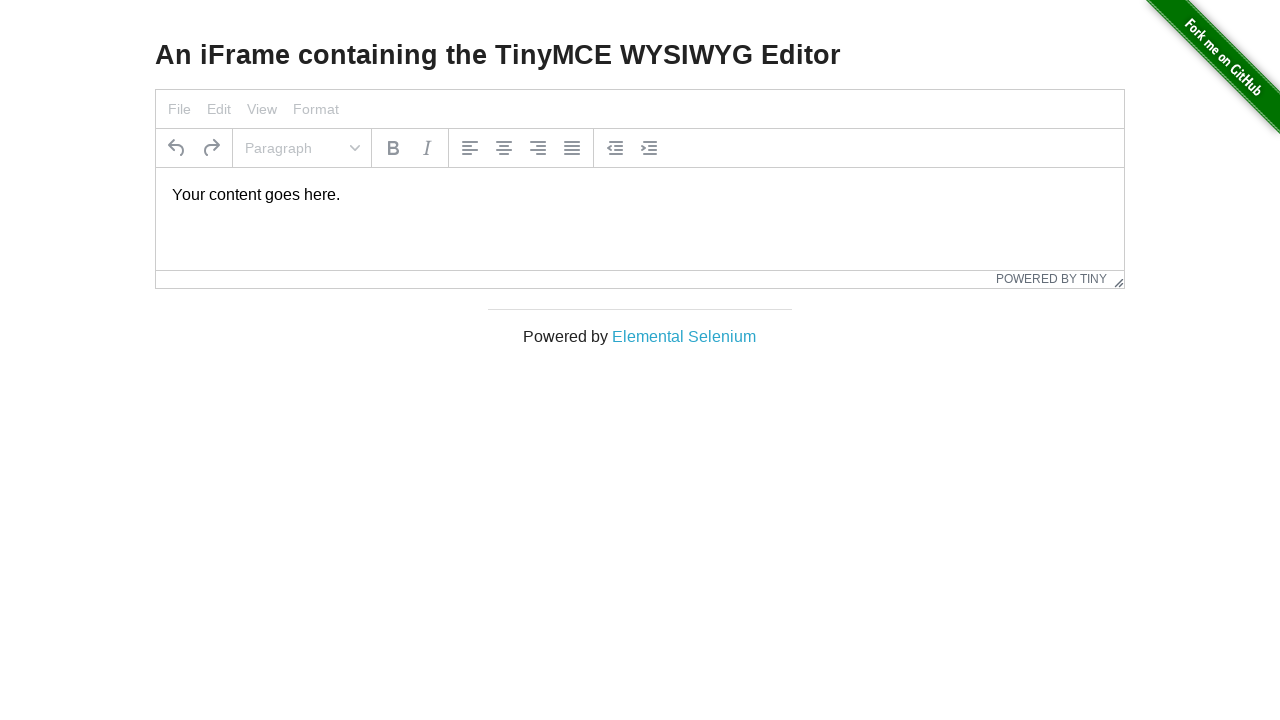

Navigated to iframe test page
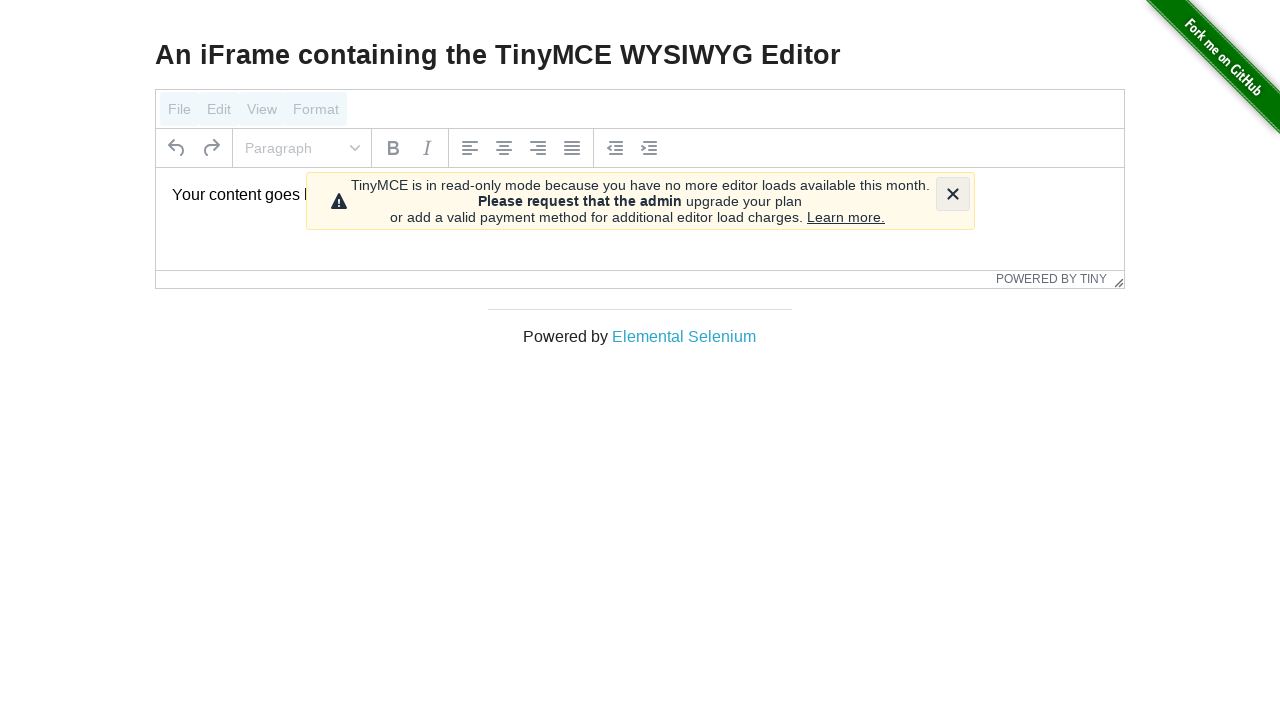

Located first iframe element on page
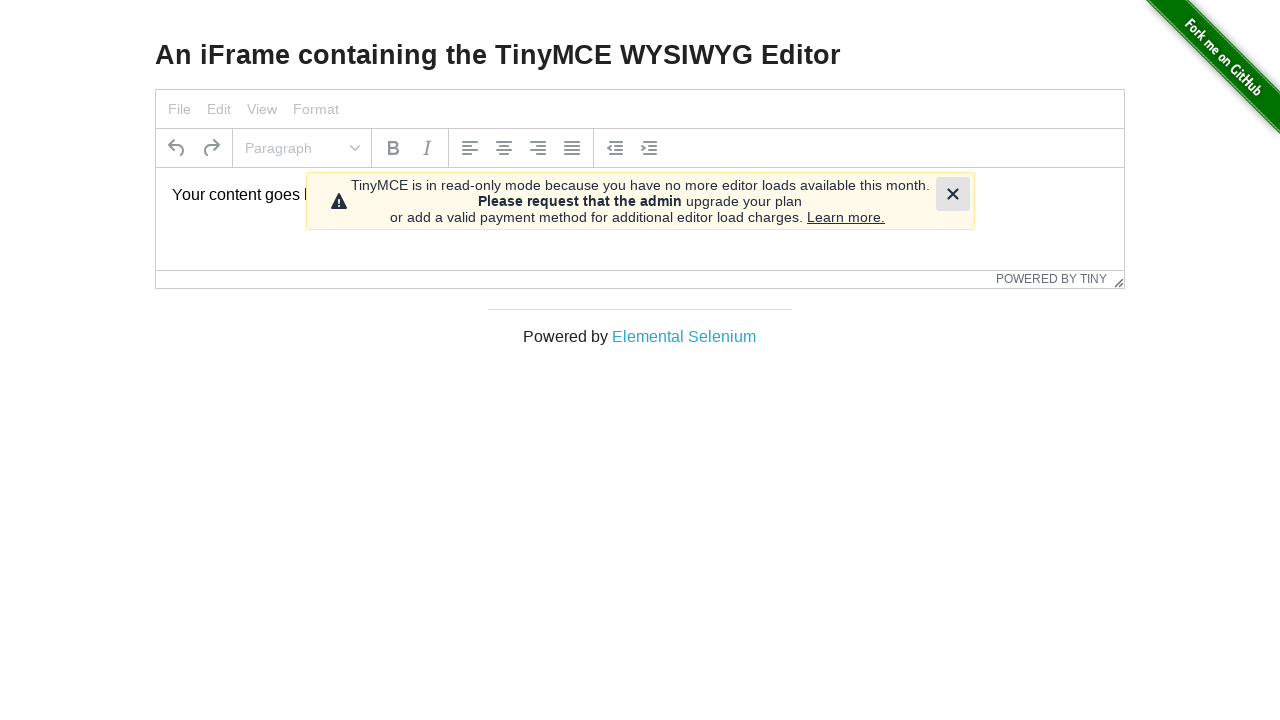

Waited for body element inside iframe to be present
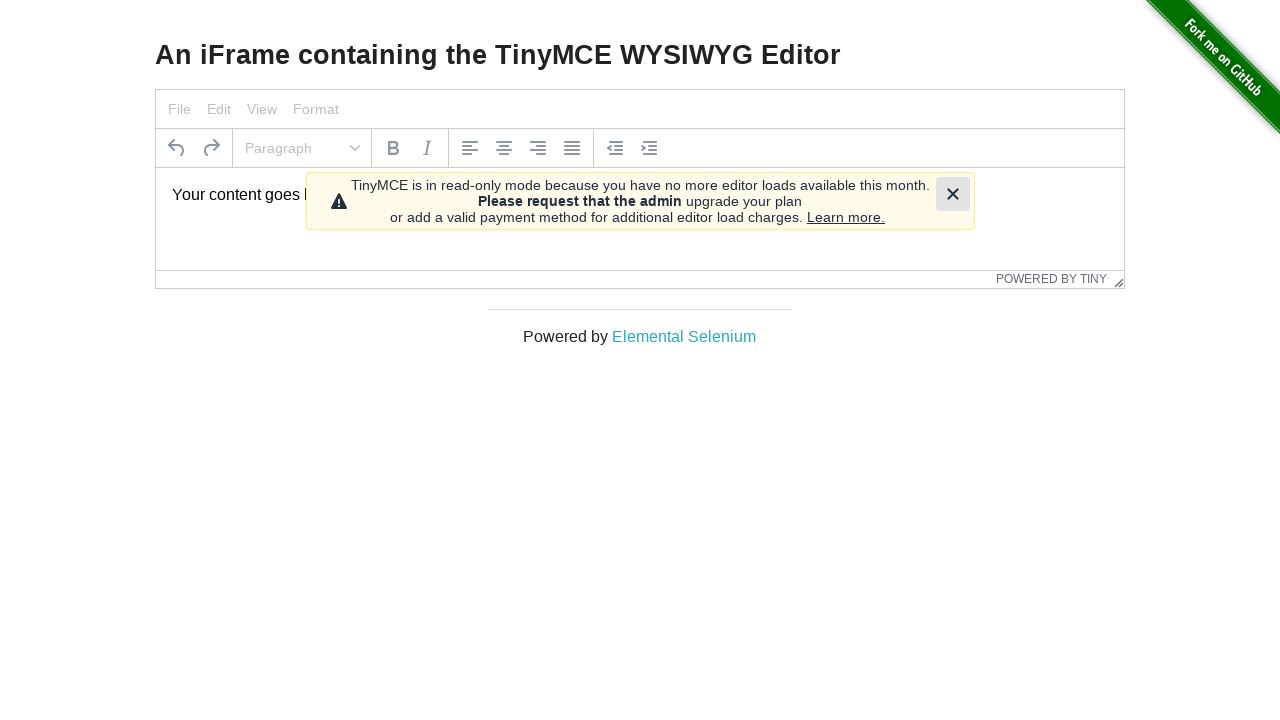

Retrieved all frames from page
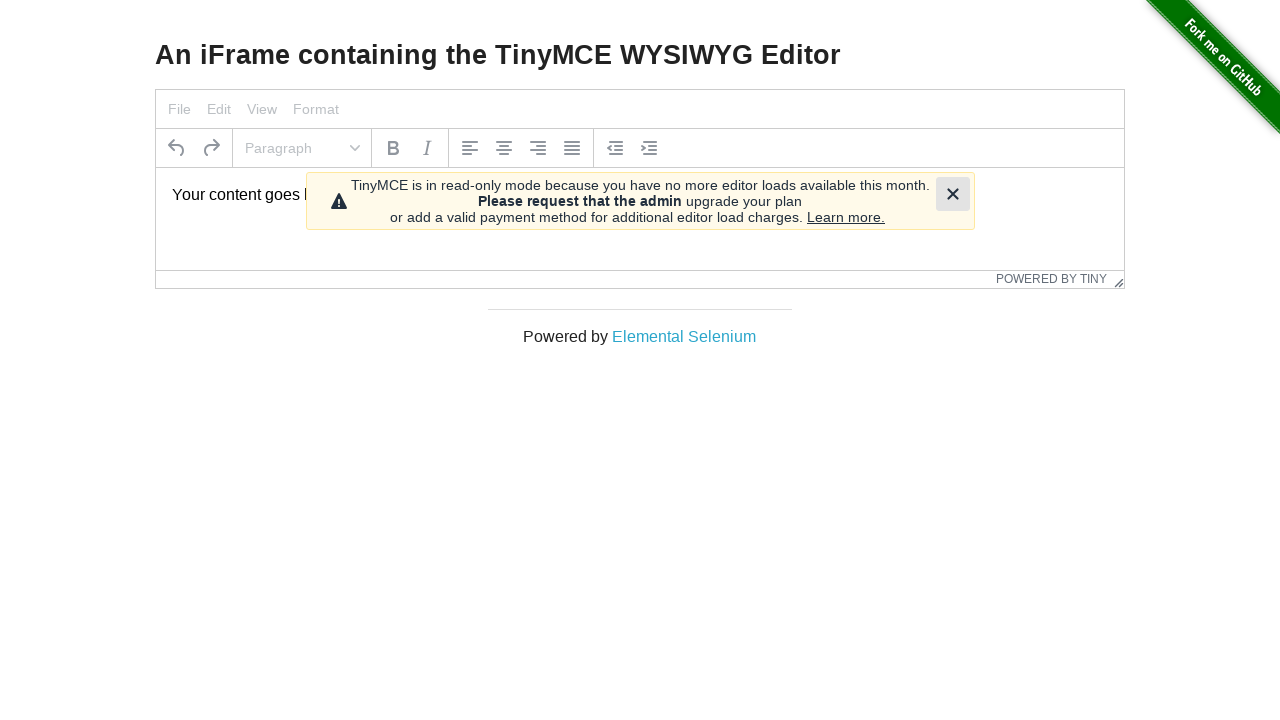

Accessed iframe at index 1
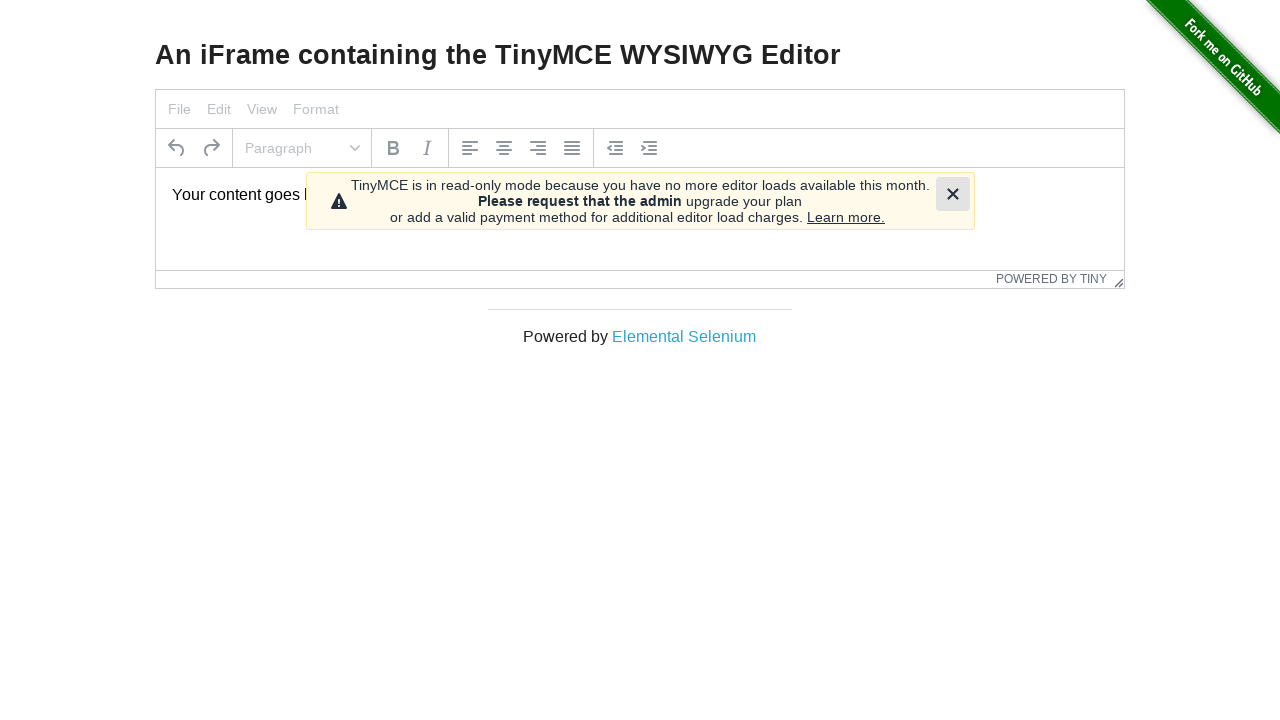

Waited for iframe to load
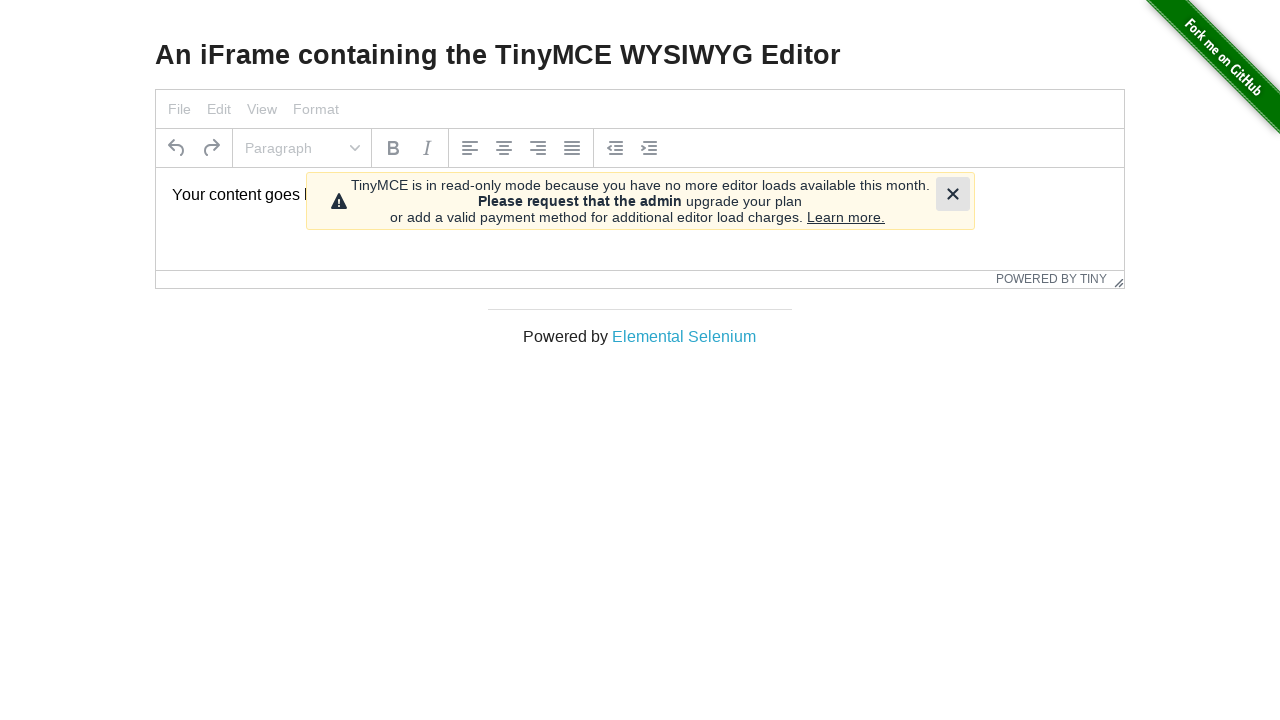

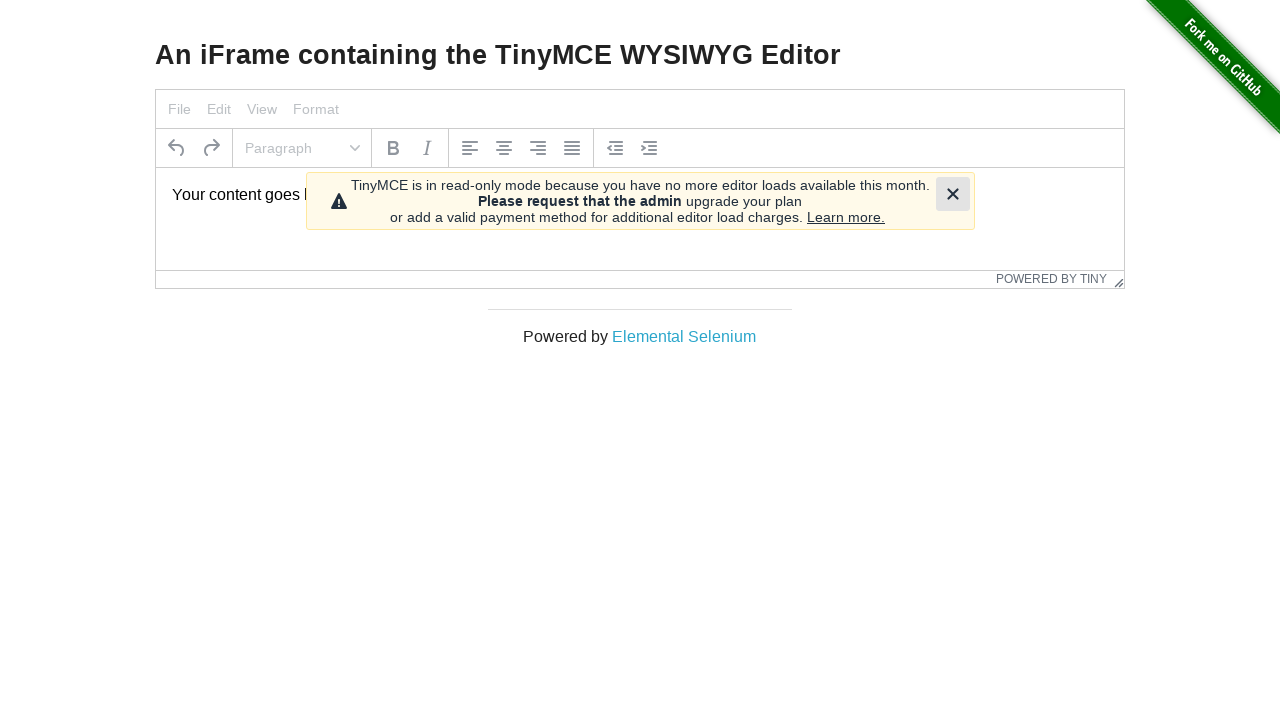